Tests drag-and-drop functionality on the jQuery UI droppable demo page by dragging an element from one location and dropping it onto a target element within an iframe.

Starting URL: http://jqueryui.com/droppable/

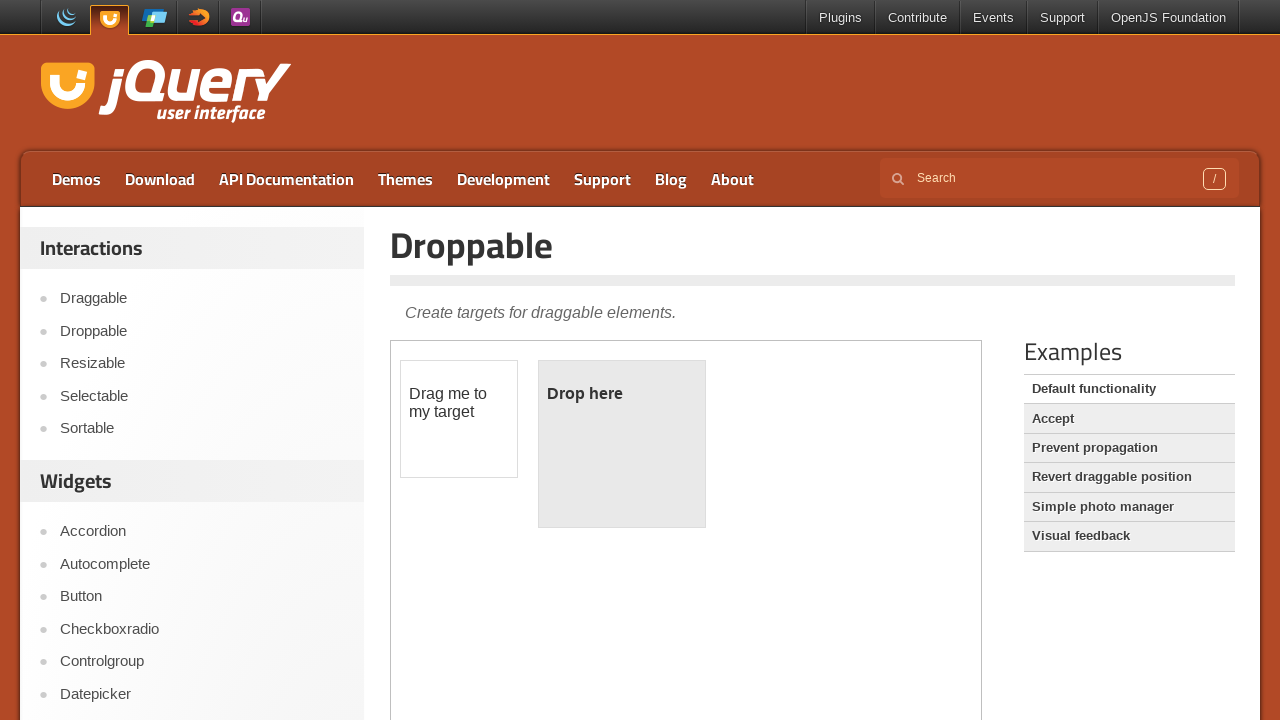

Located iframe containing drag-and-drop elements
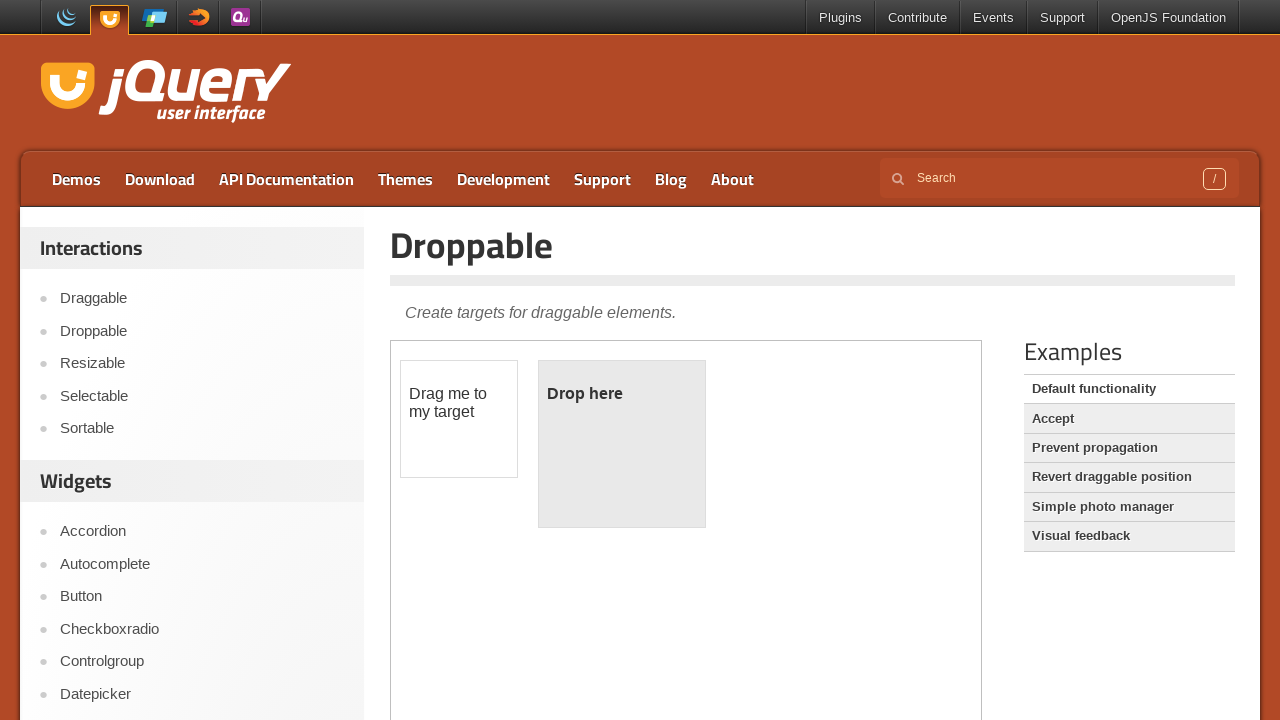

Located draggable element within iframe
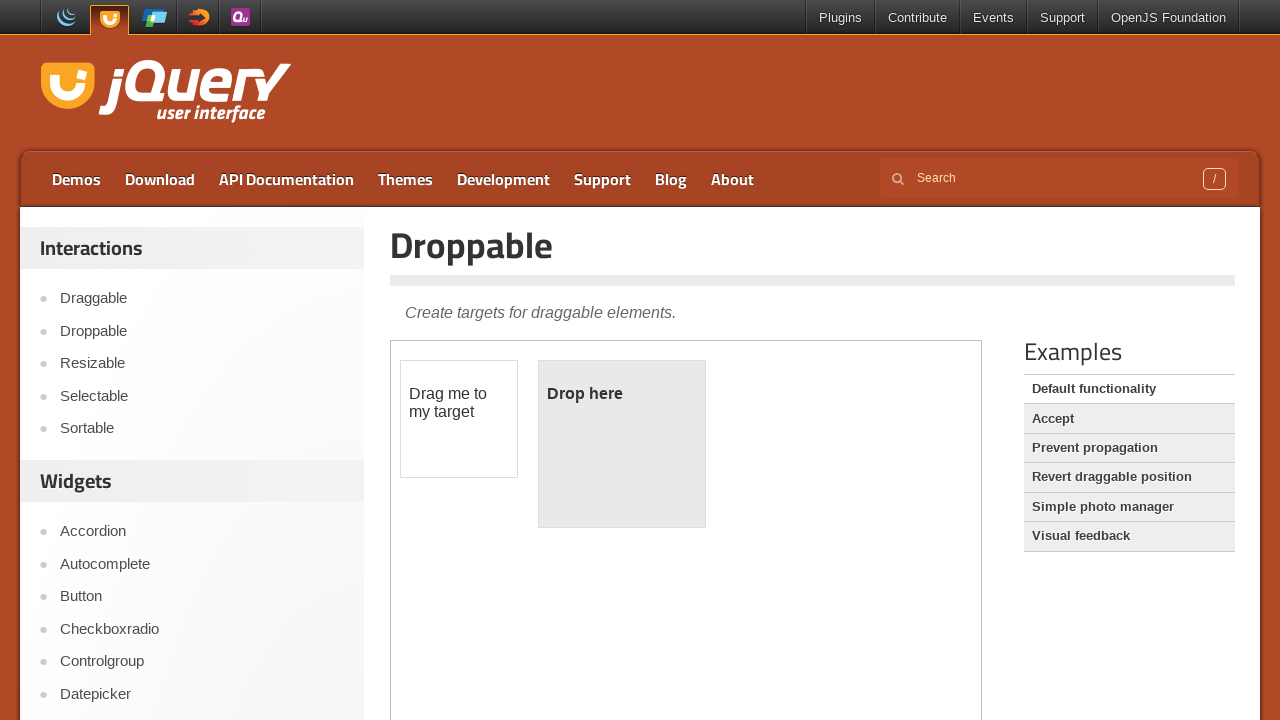

Located droppable target element within iframe
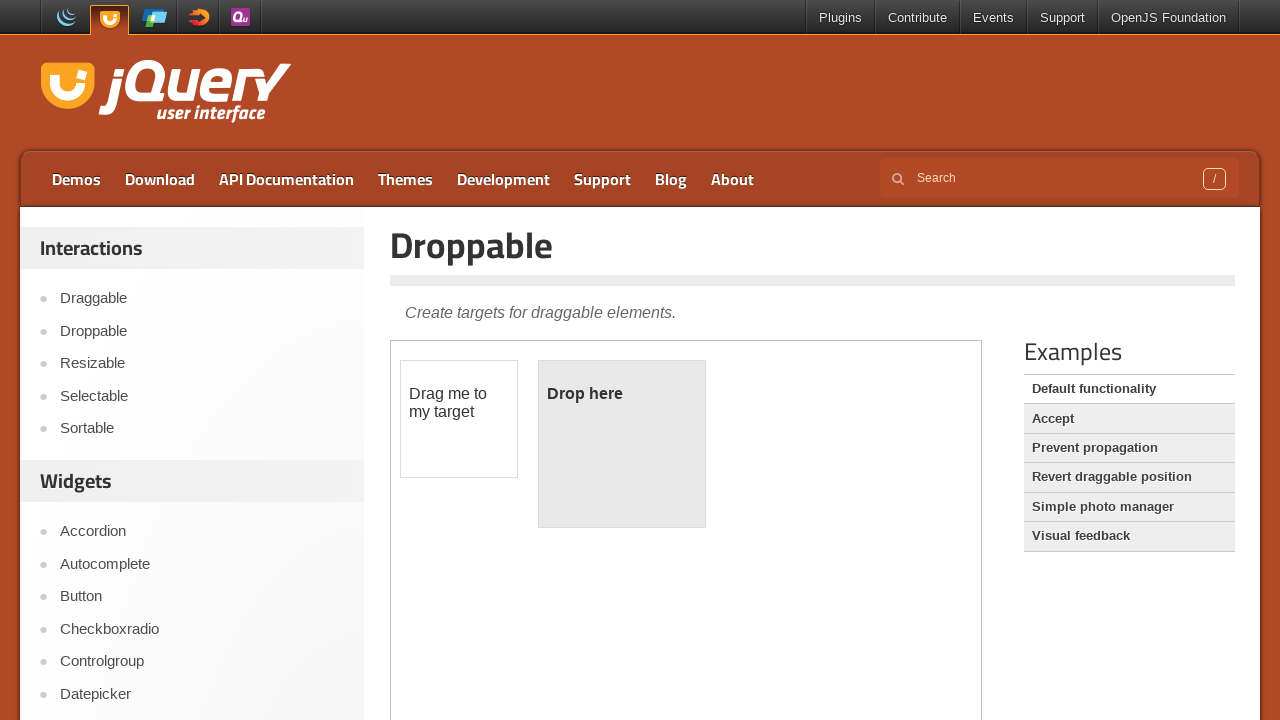

Dragged element to drop target at (622, 444)
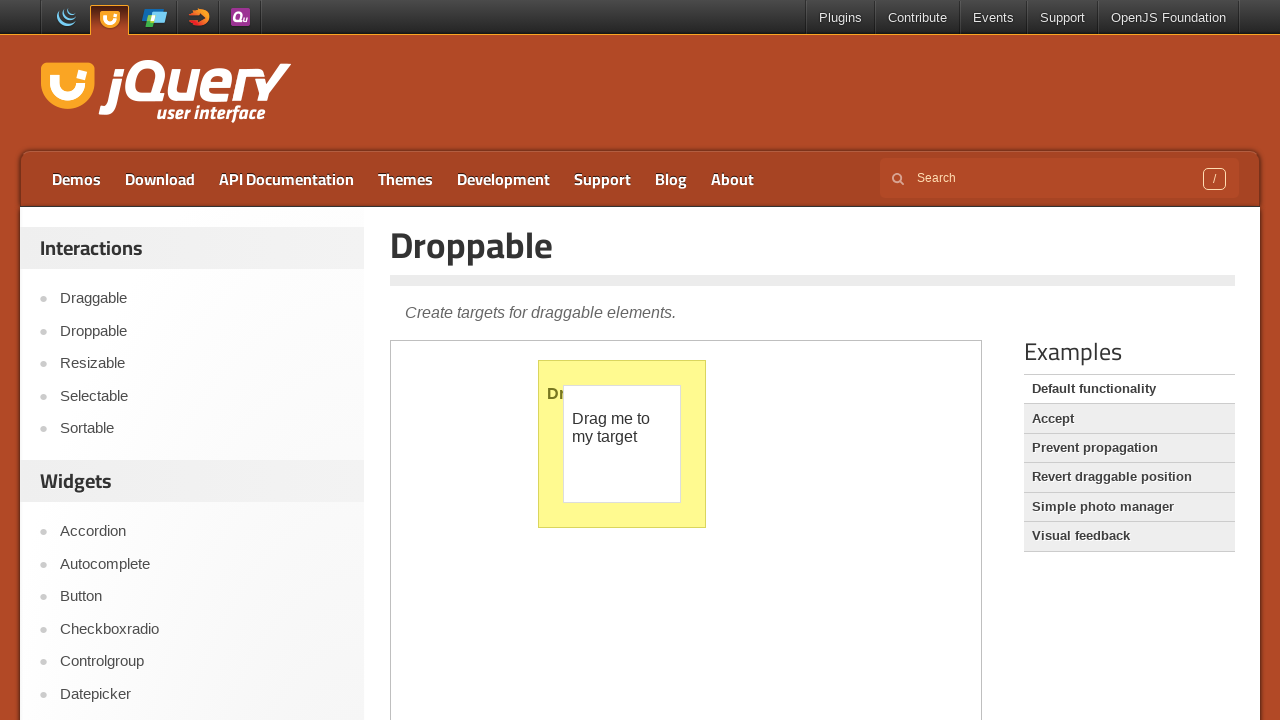

Waited for drag-and-drop animation to complete
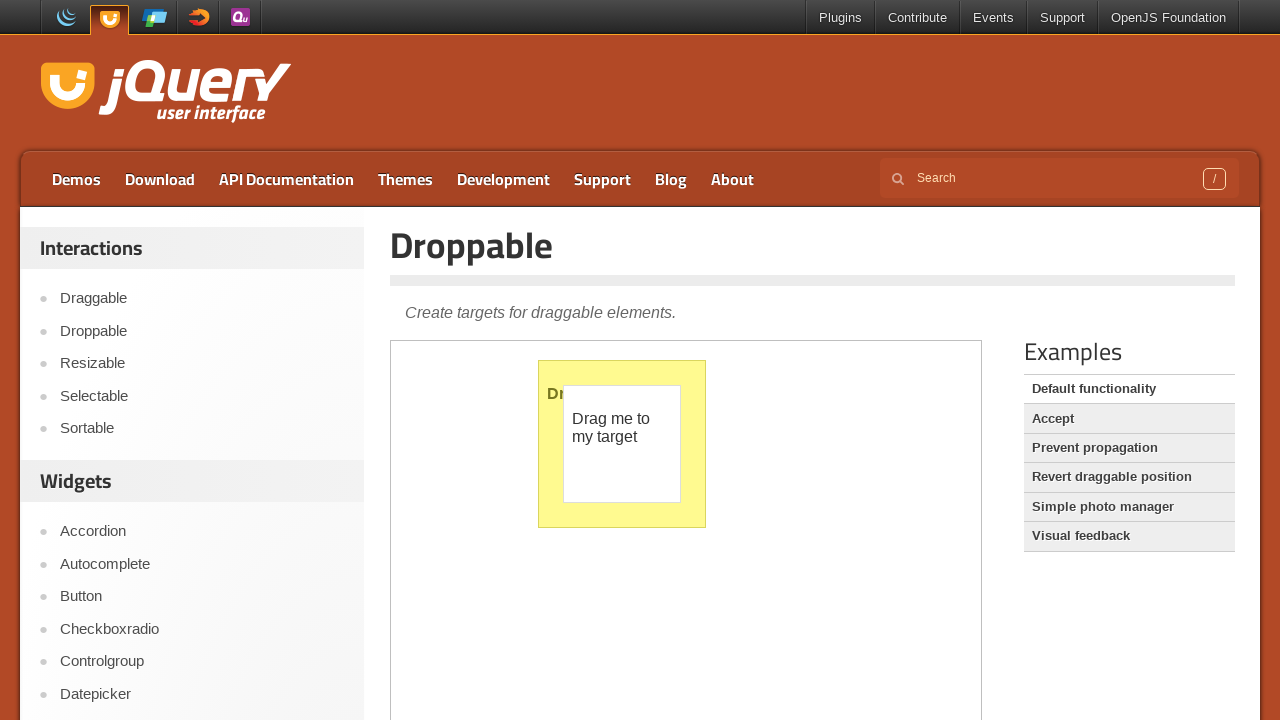

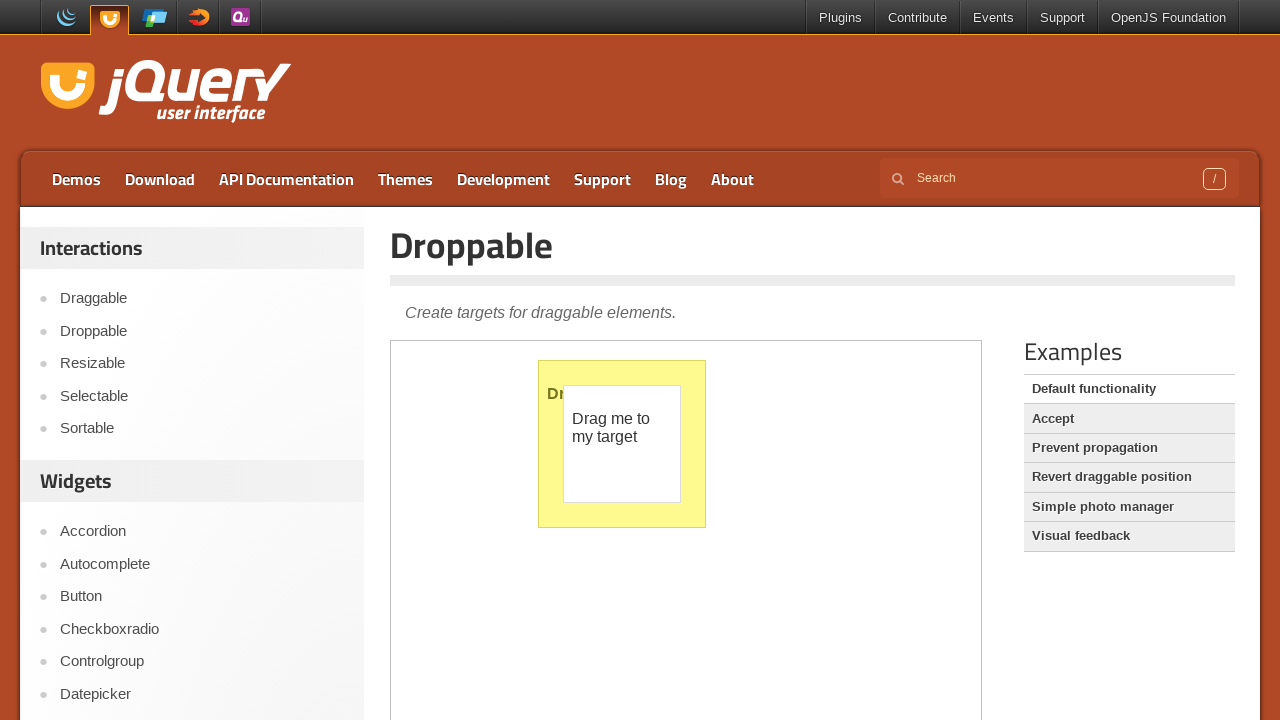